Tests marking all todo items as completed using the toggle all checkbox

Starting URL: https://demo.playwright.dev/todomvc

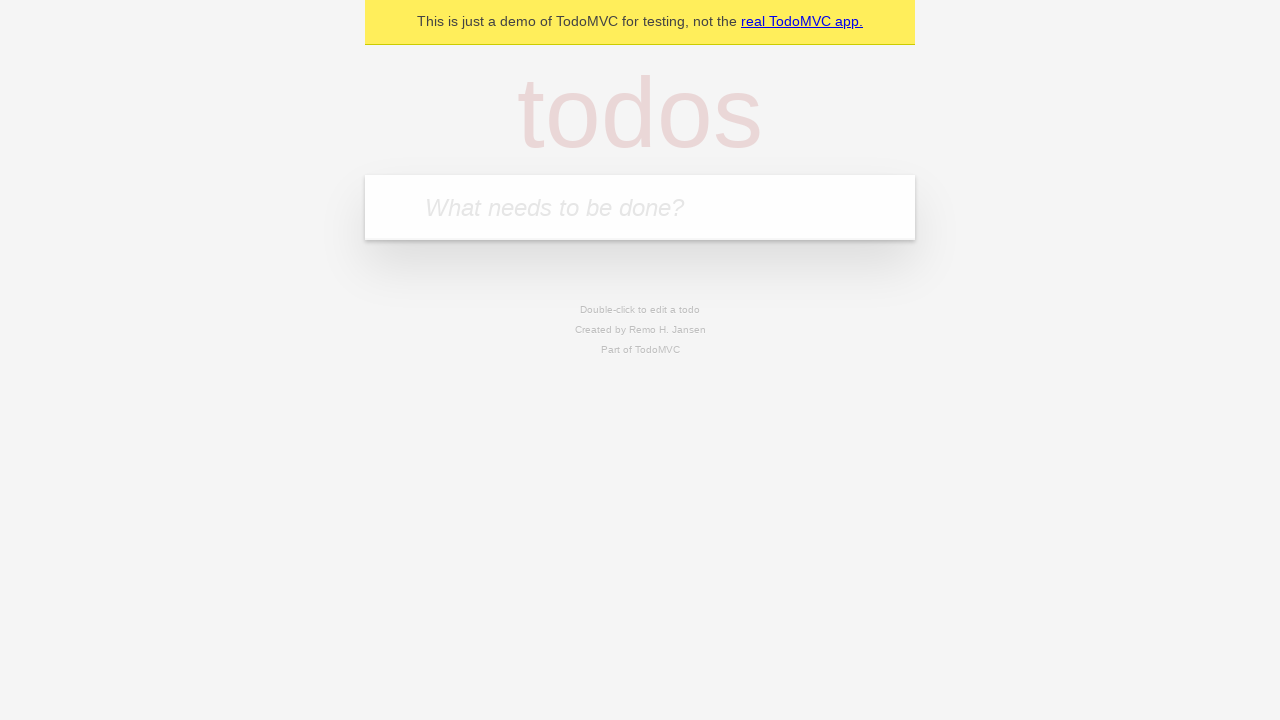

Filled todo input with 'buy some cheese' on internal:attr=[placeholder="What needs to be done?"i]
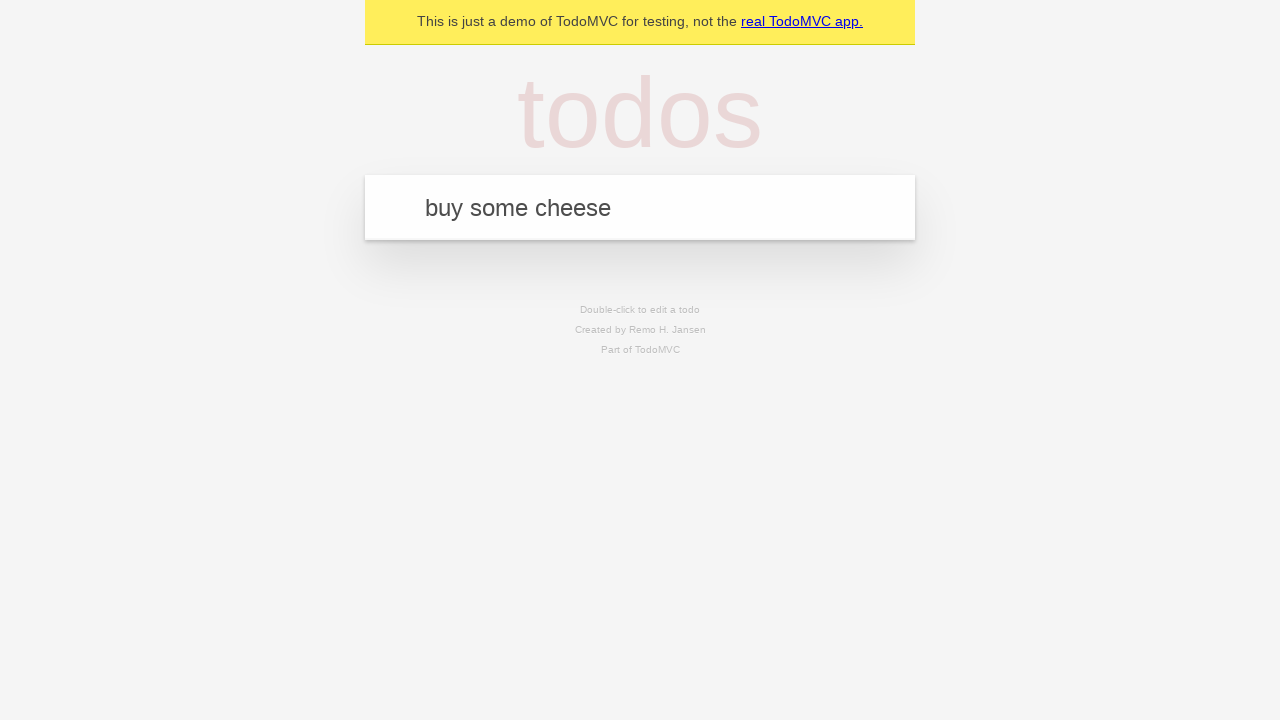

Pressed Enter to add first todo on internal:attr=[placeholder="What needs to be done?"i]
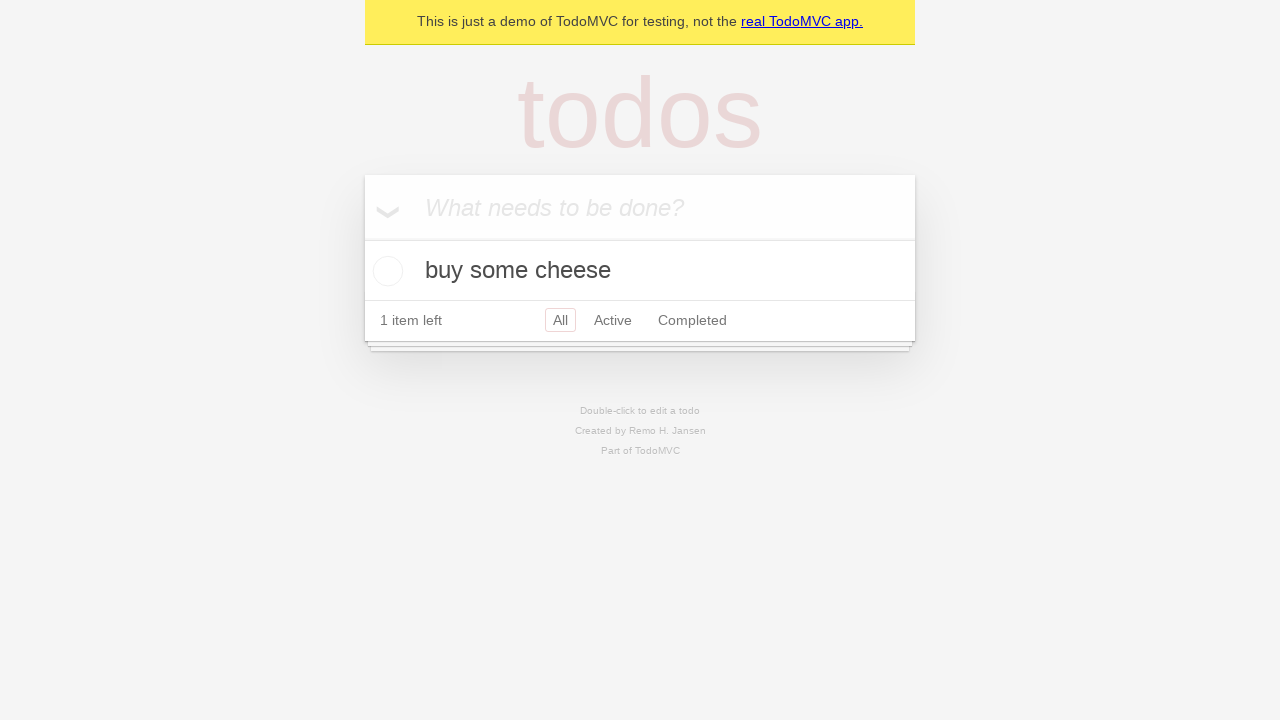

Filled todo input with 'feed the cat' on internal:attr=[placeholder="What needs to be done?"i]
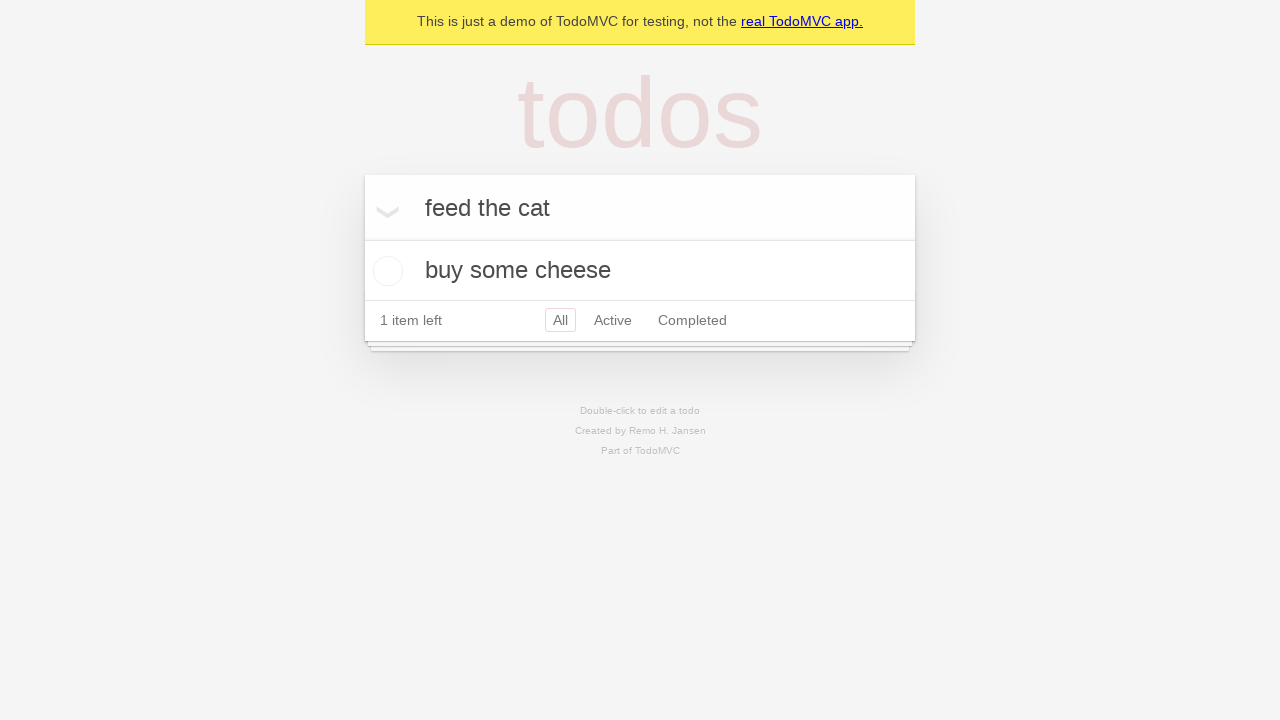

Pressed Enter to add second todo on internal:attr=[placeholder="What needs to be done?"i]
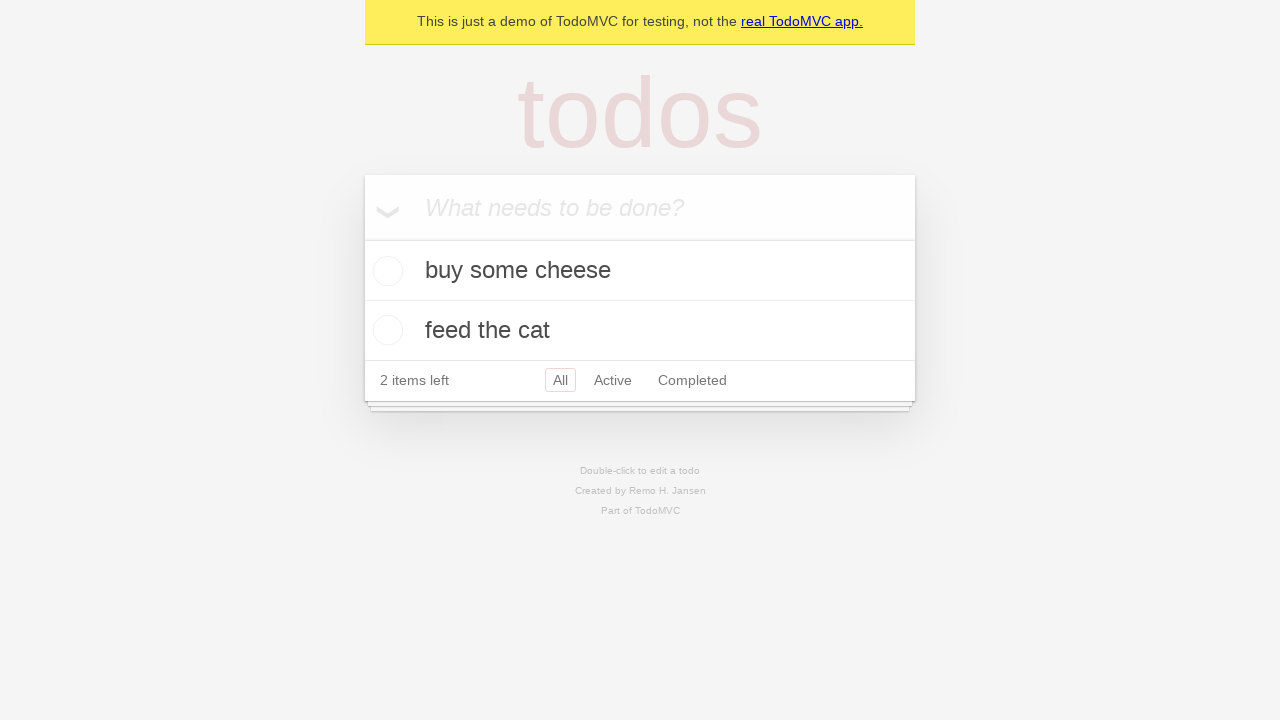

Filled todo input with 'book a doctors appointment' on internal:attr=[placeholder="What needs to be done?"i]
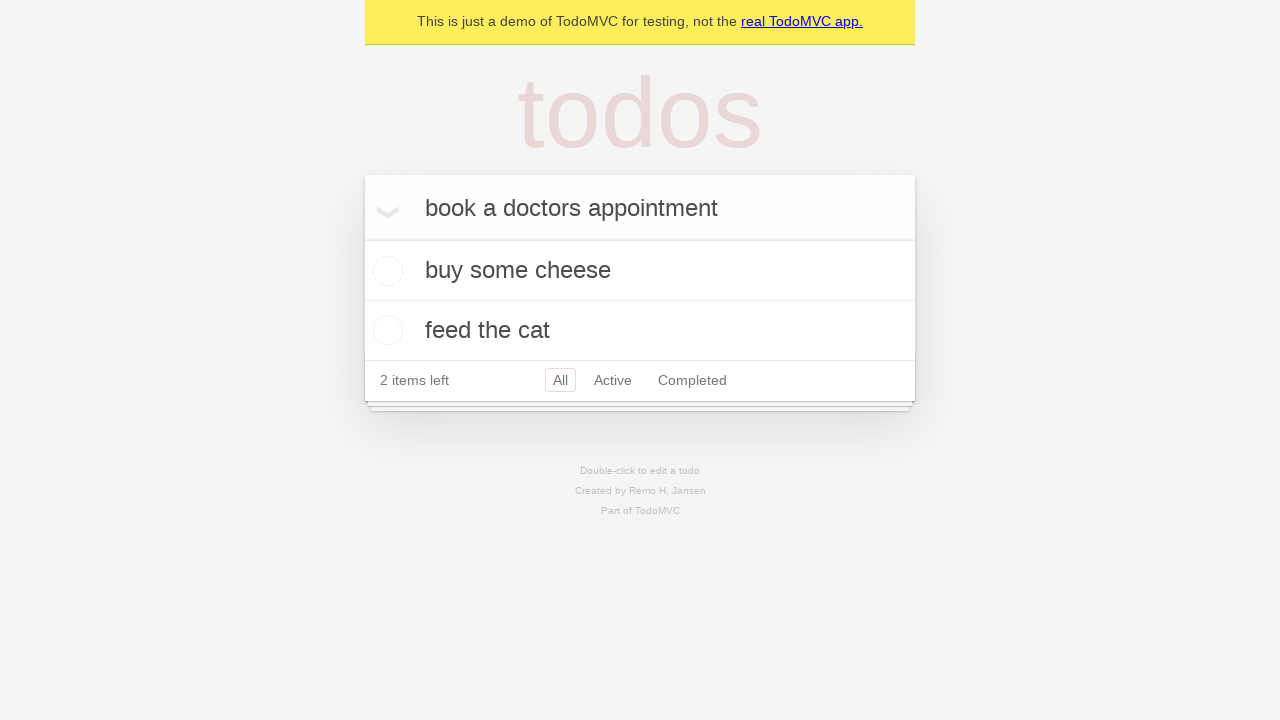

Pressed Enter to add third todo on internal:attr=[placeholder="What needs to be done?"i]
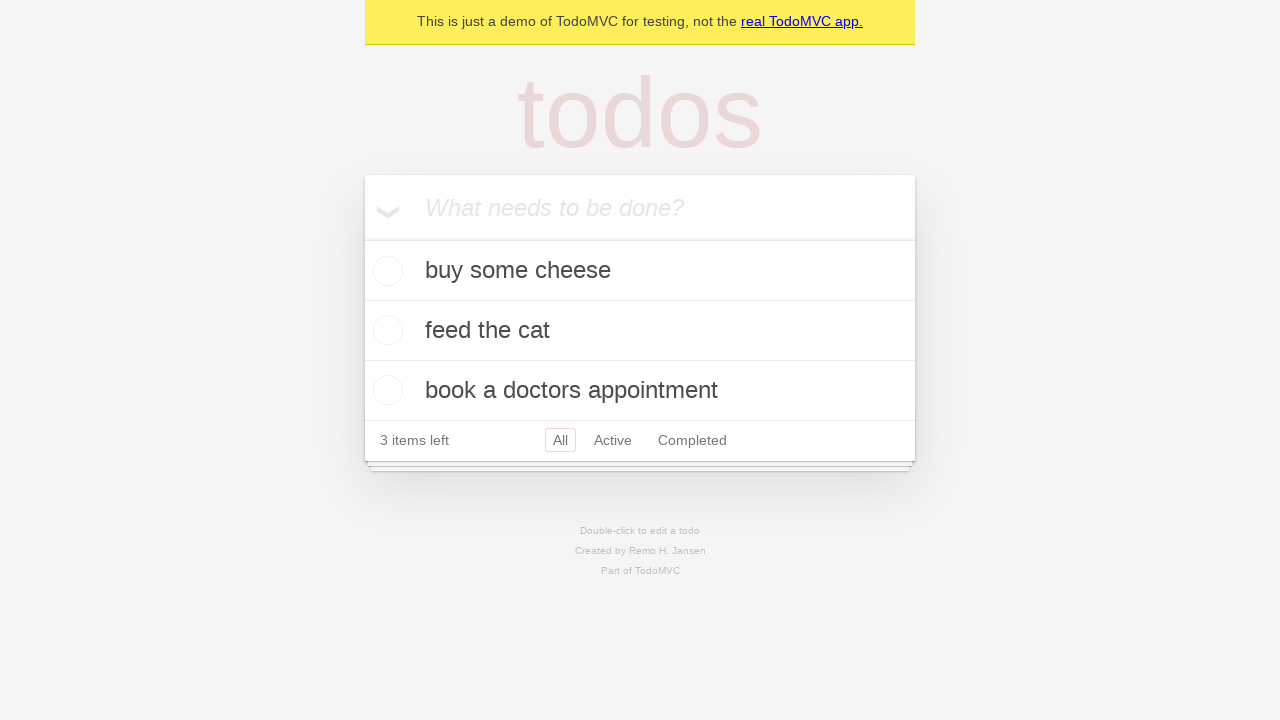

Clicked 'Mark all as complete' checkbox at (362, 238) on internal:label="Mark all as complete"i
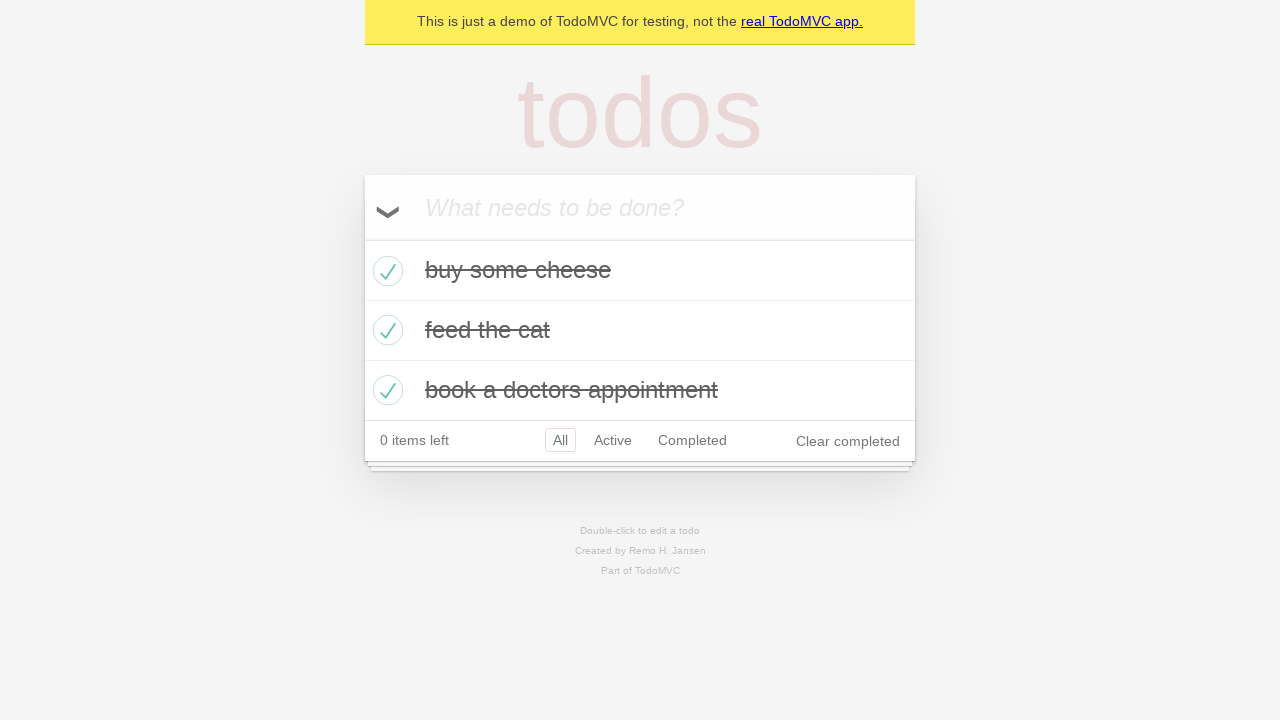

Verified all todo items are marked as completed
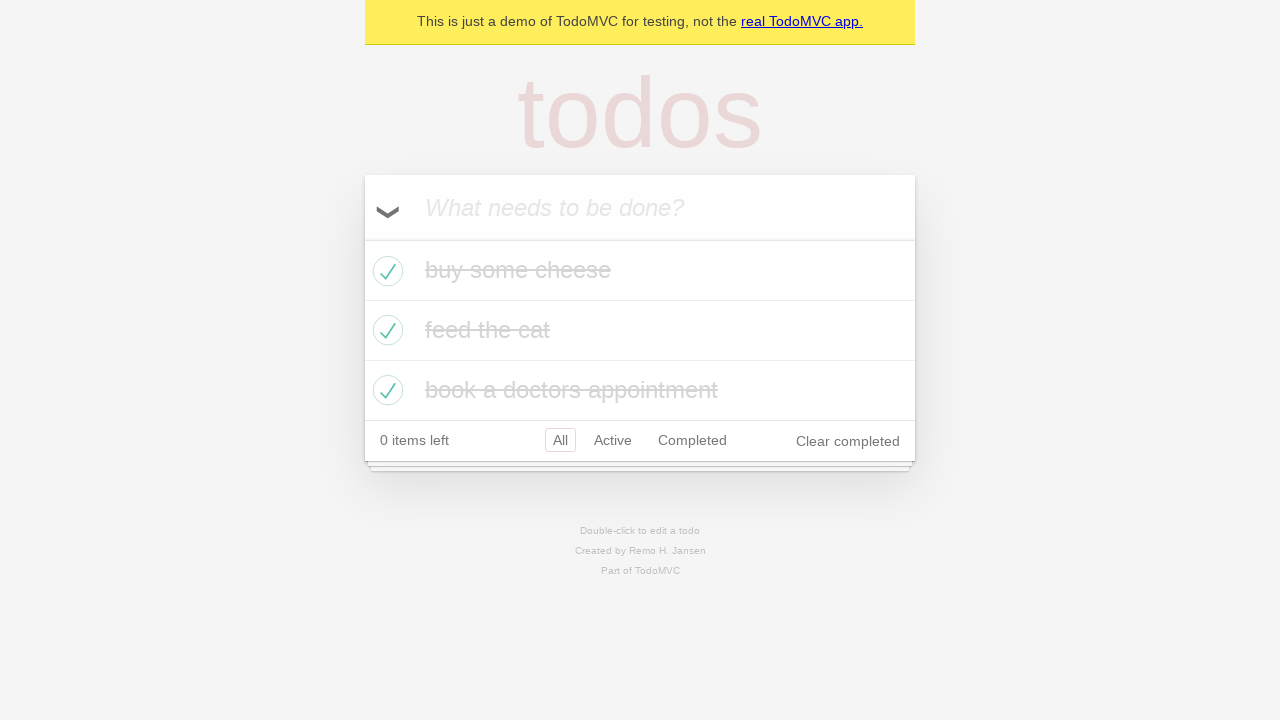

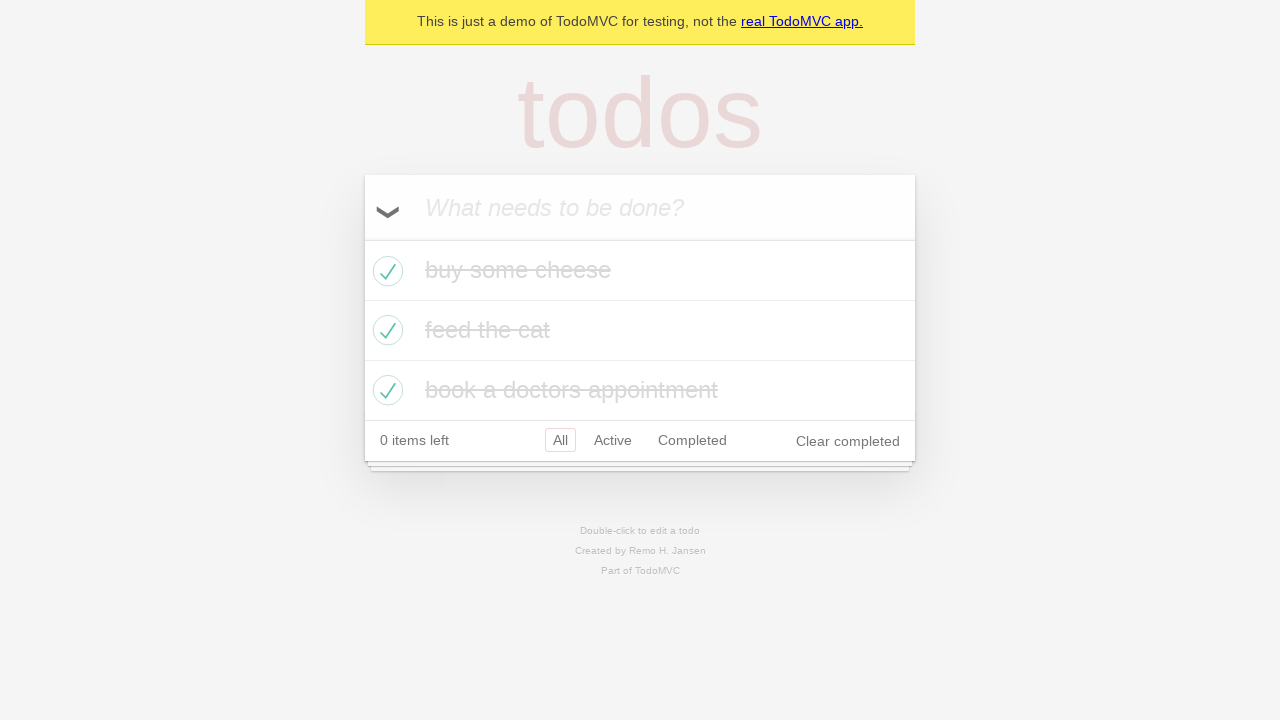